Tests a translator app by navigating to the homepage, looking for a create/host session button, clicking it, and checking for a session code to be displayed.

Starting URL: https://translator-v3.vercel.app

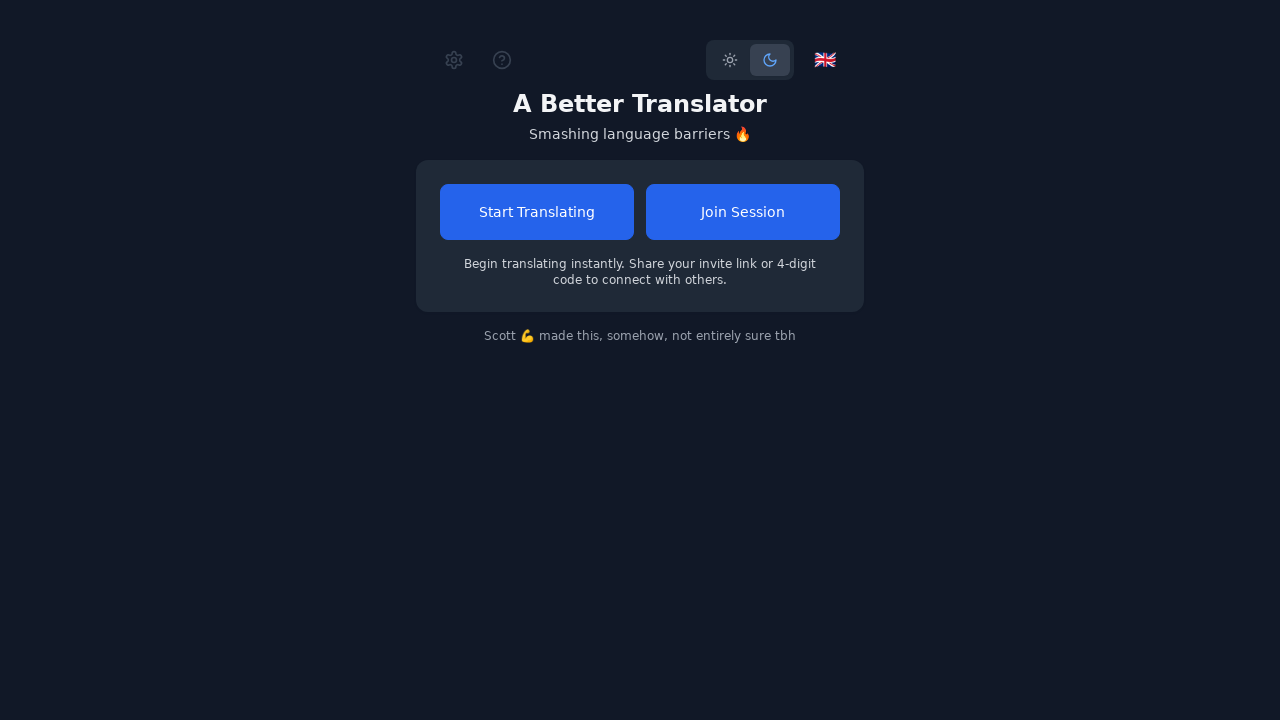

Navigated to translator app homepage
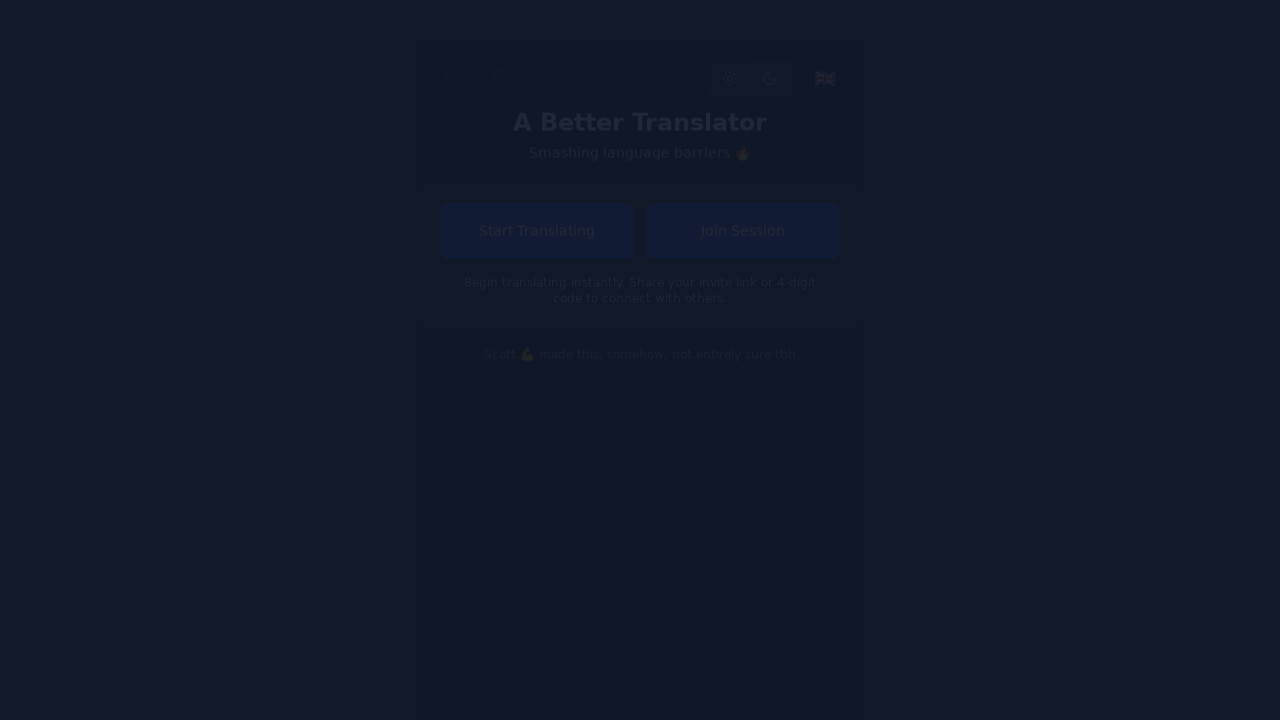

Page loaded and network idle reached
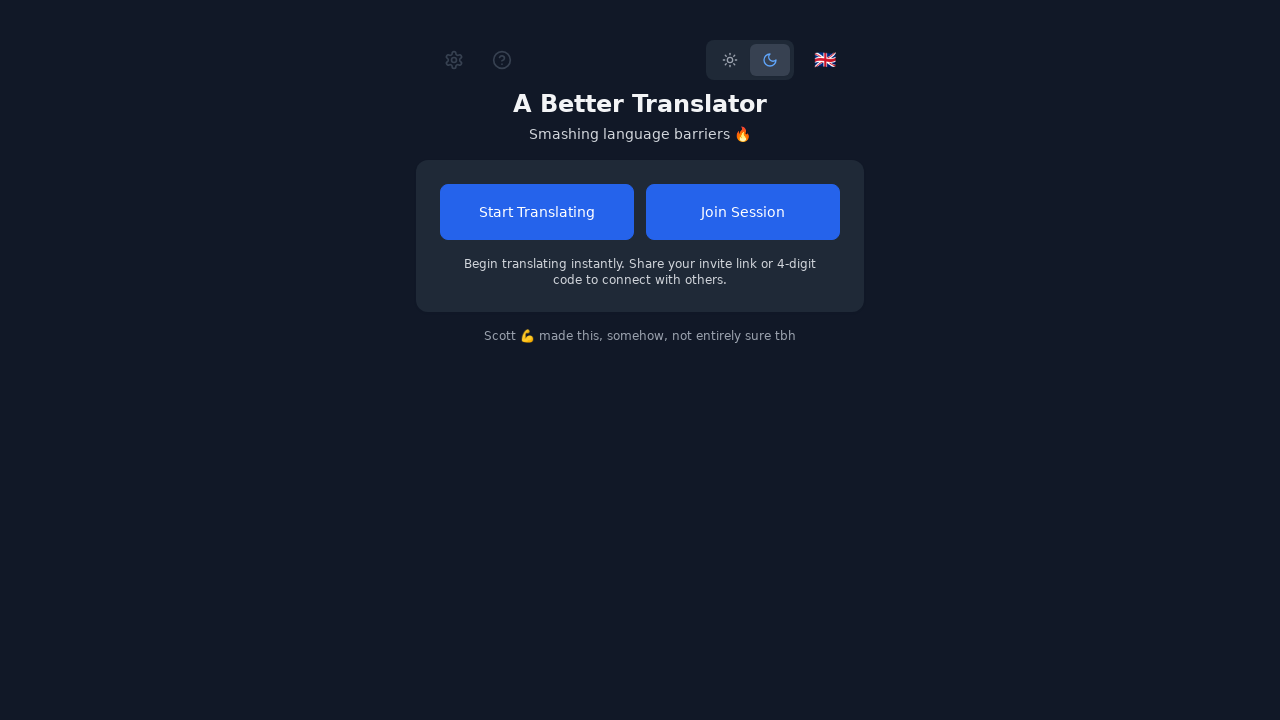

Found create/host session button with selector: button:has-text("Start")
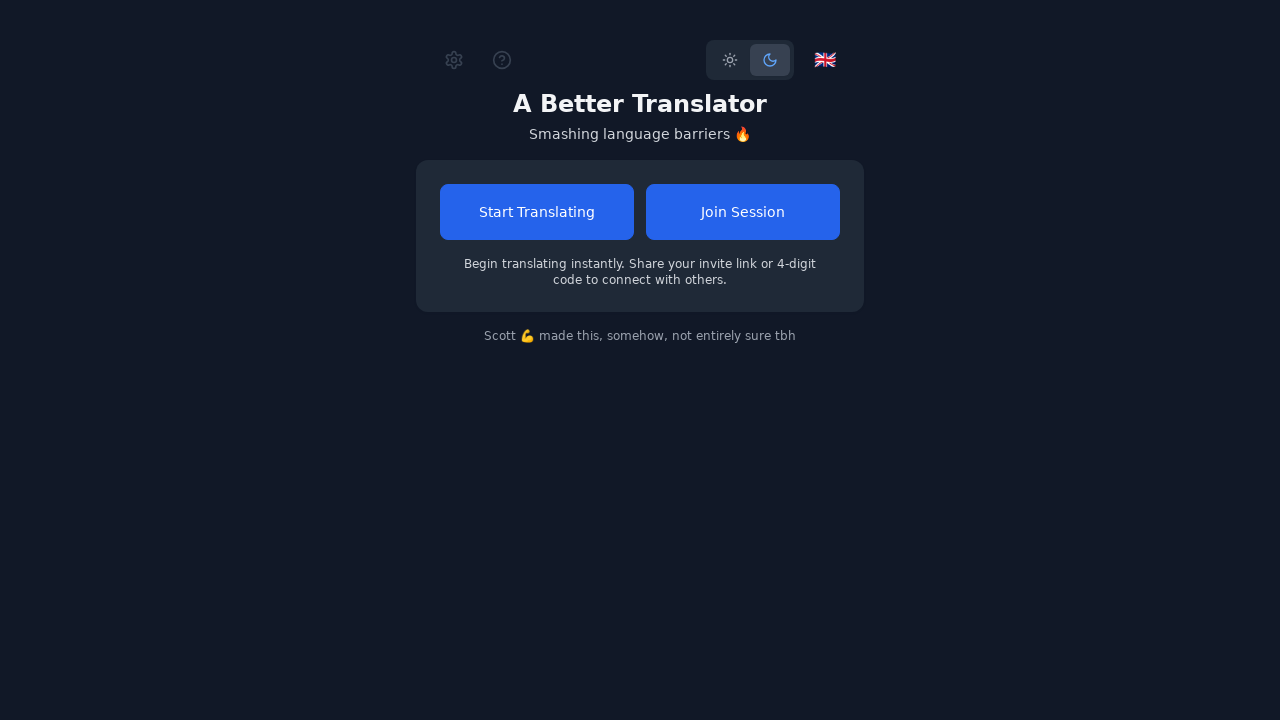

Clicked create/host session button at (537, 212) on button:has-text("Start") >> nth=0
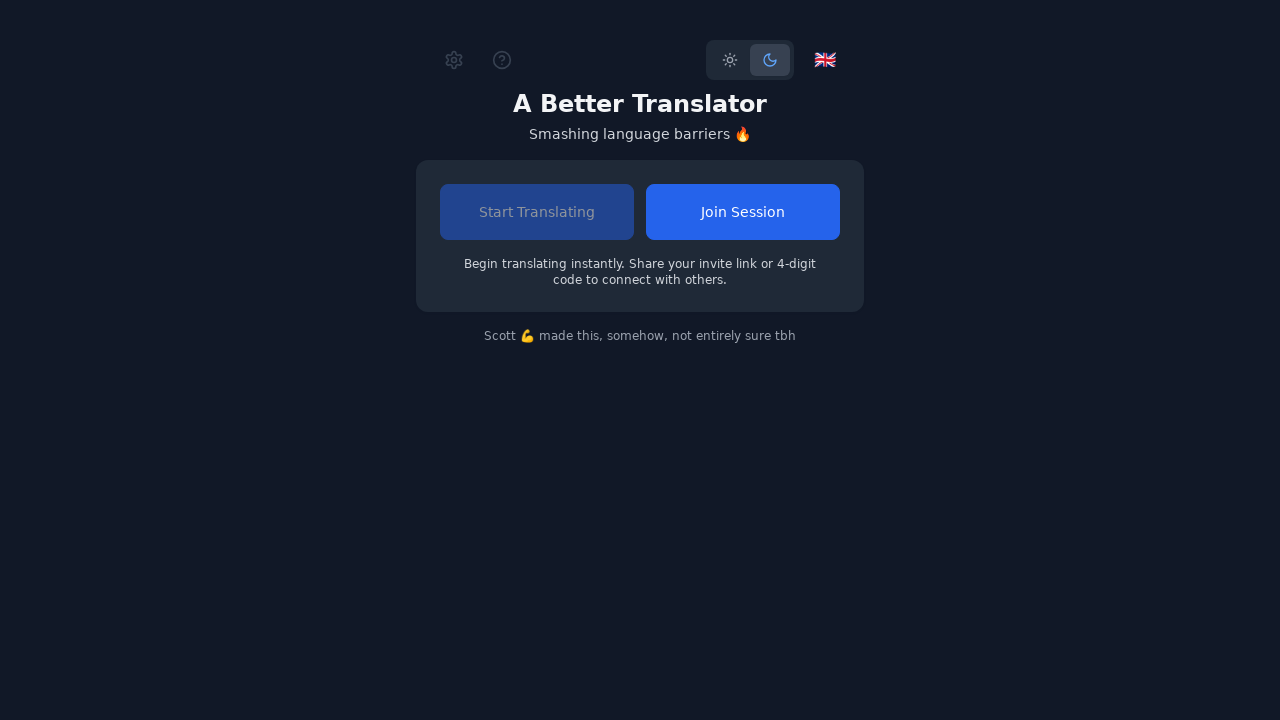

Waited 3 seconds for session to be created
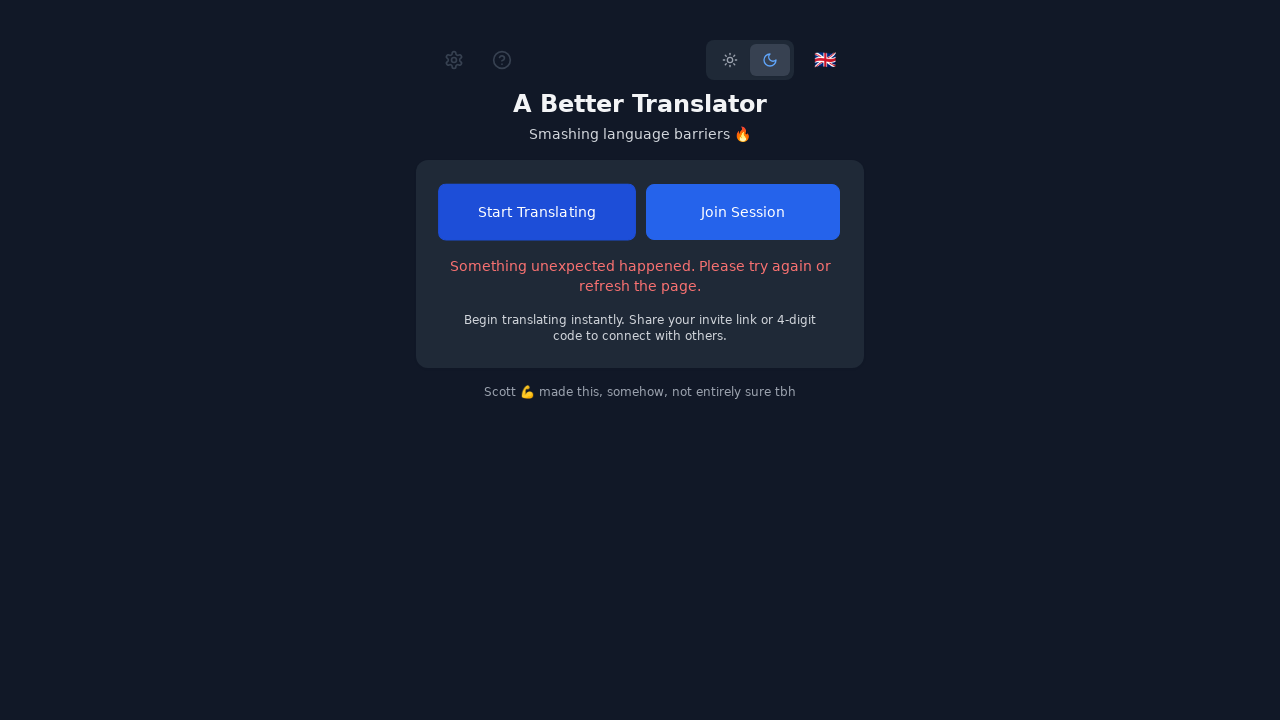

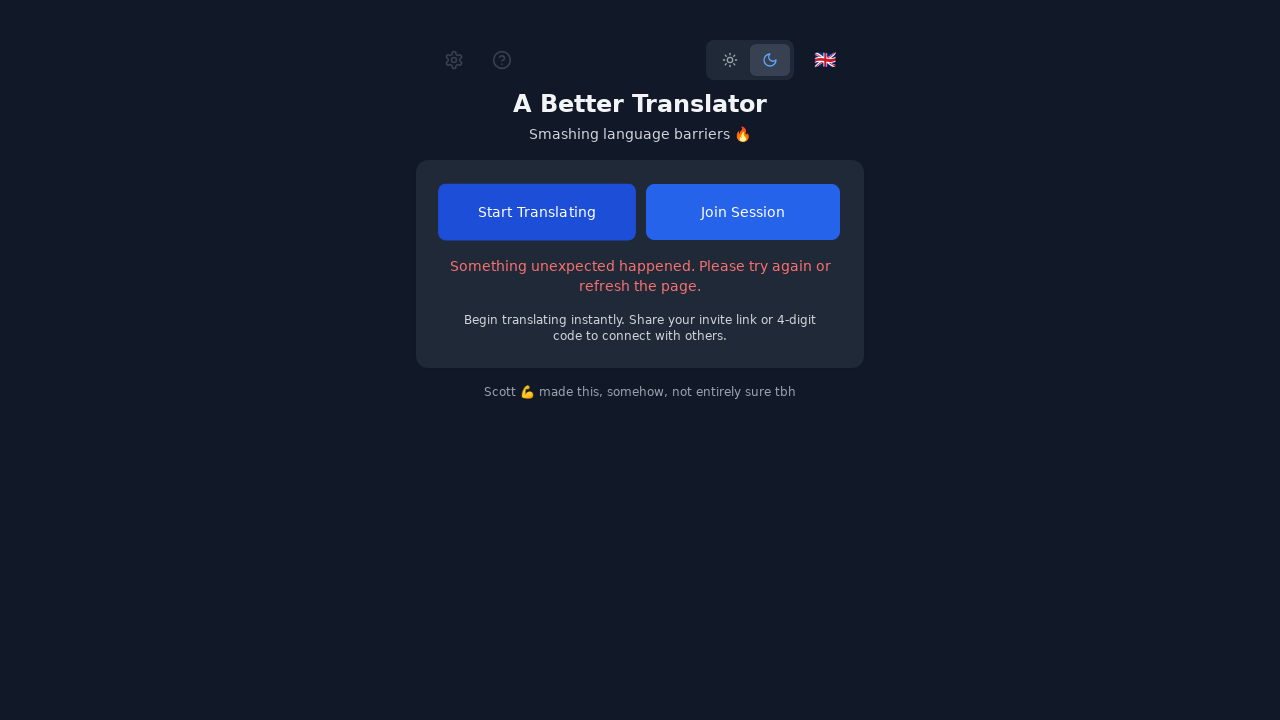